Verifies that the footer element is visible by scrolling to the bottom of the page

Starting URL: https://www.demoblaze.com/index.html

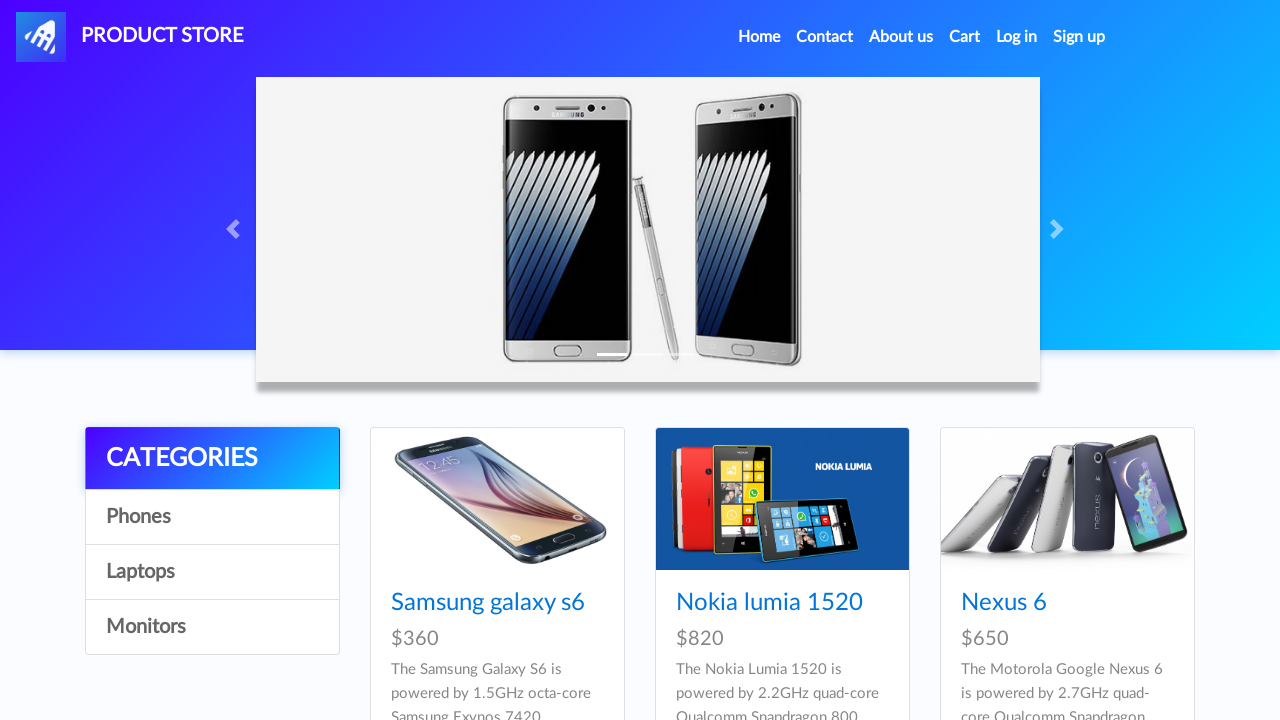

Scrolled to bottom of the page
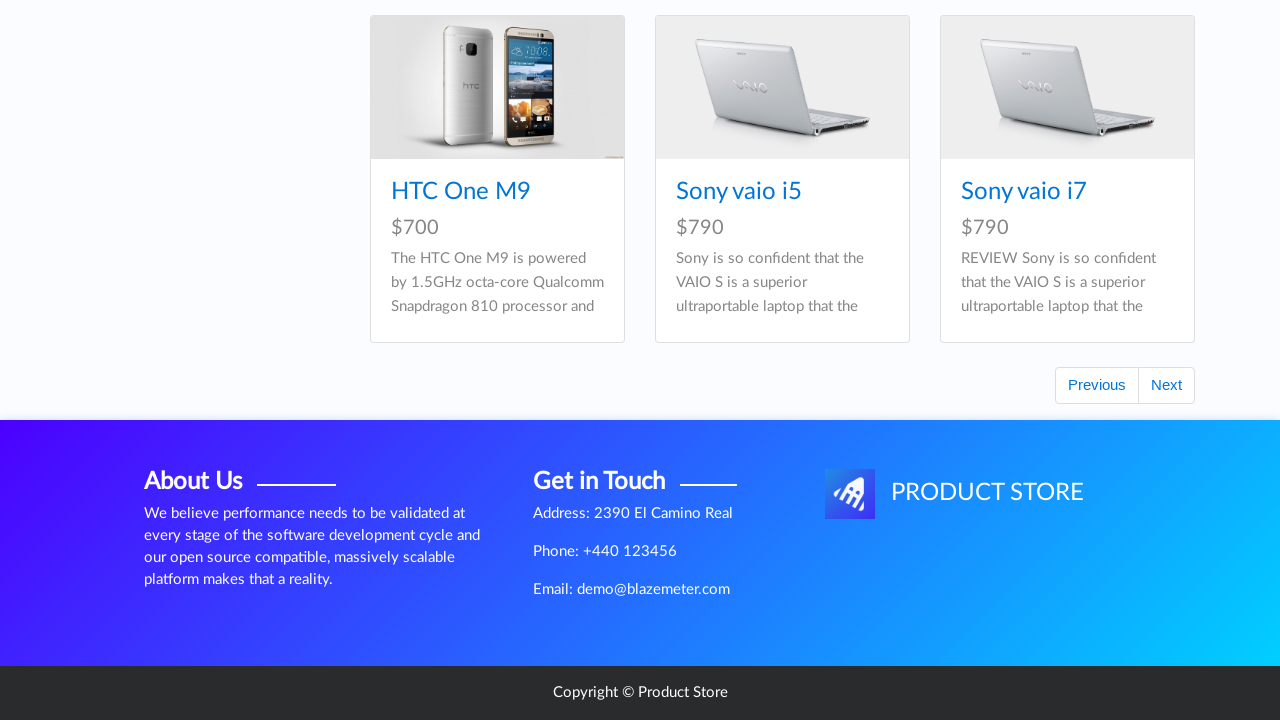

Footer element is visible
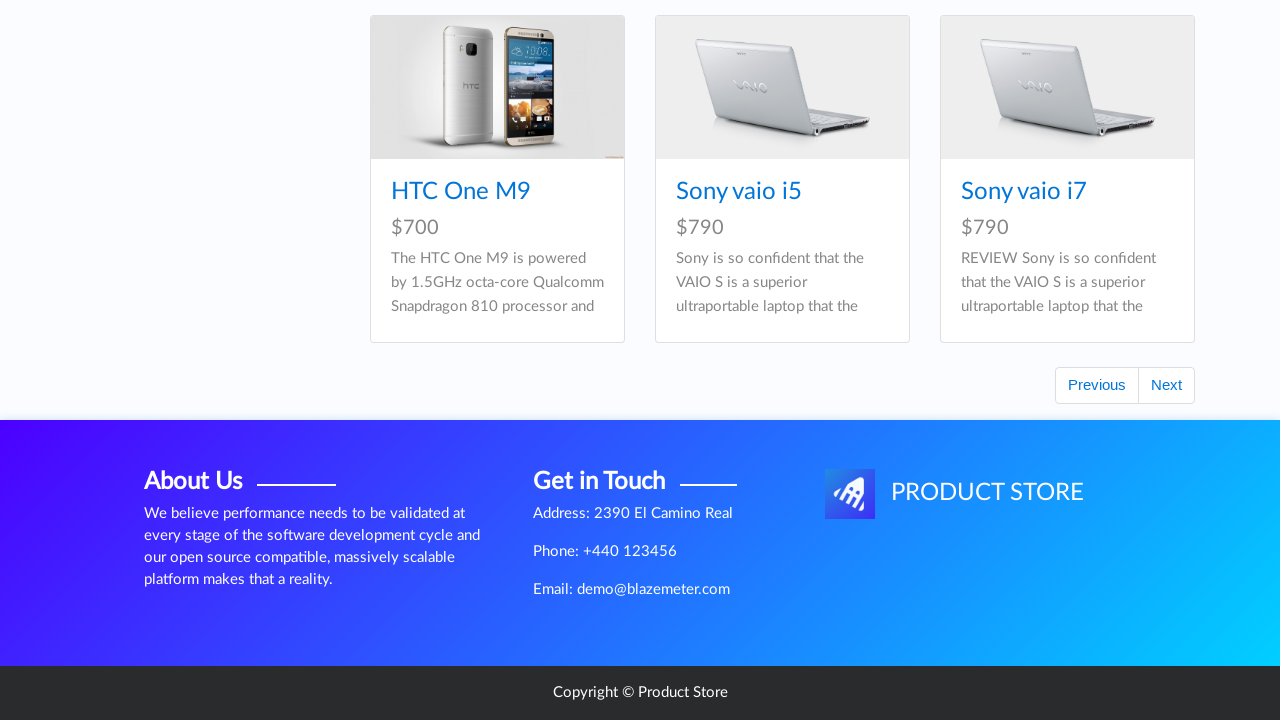

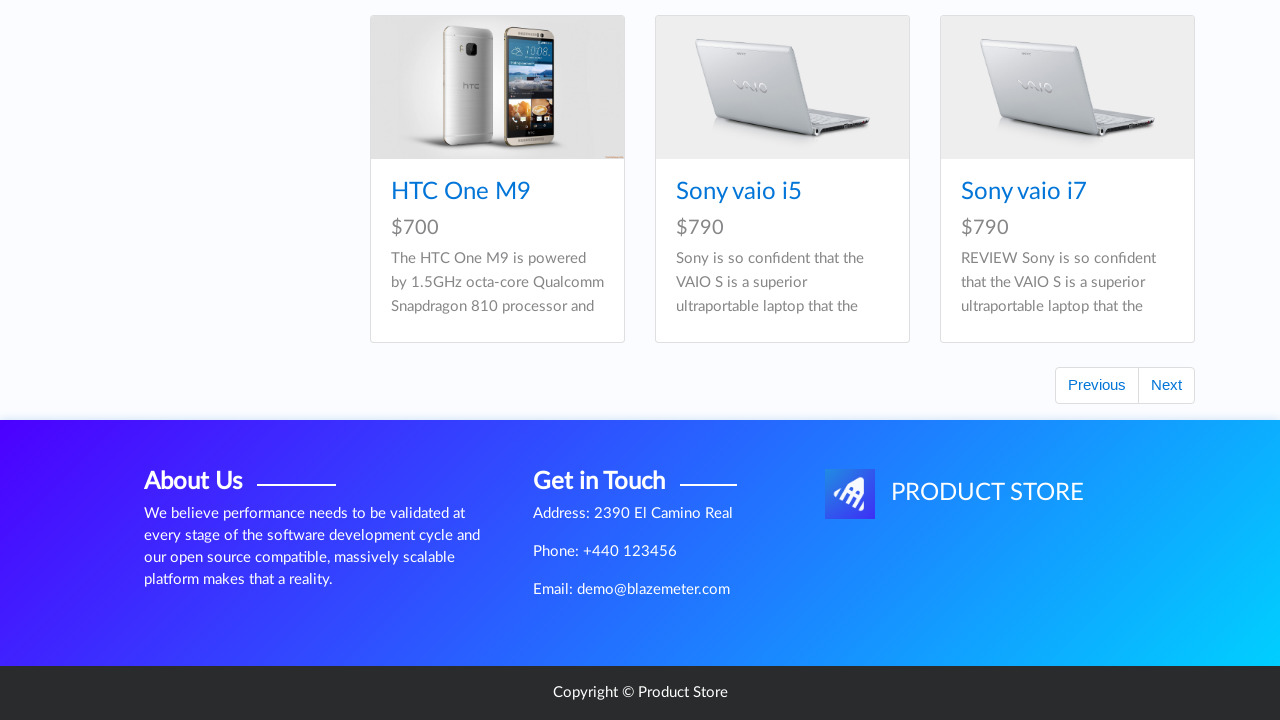